Tests double-click functionality on a sample website by performing a double-click action on a button element

Starting URL: https://artoftesting.com/sampleSiteForSelenium

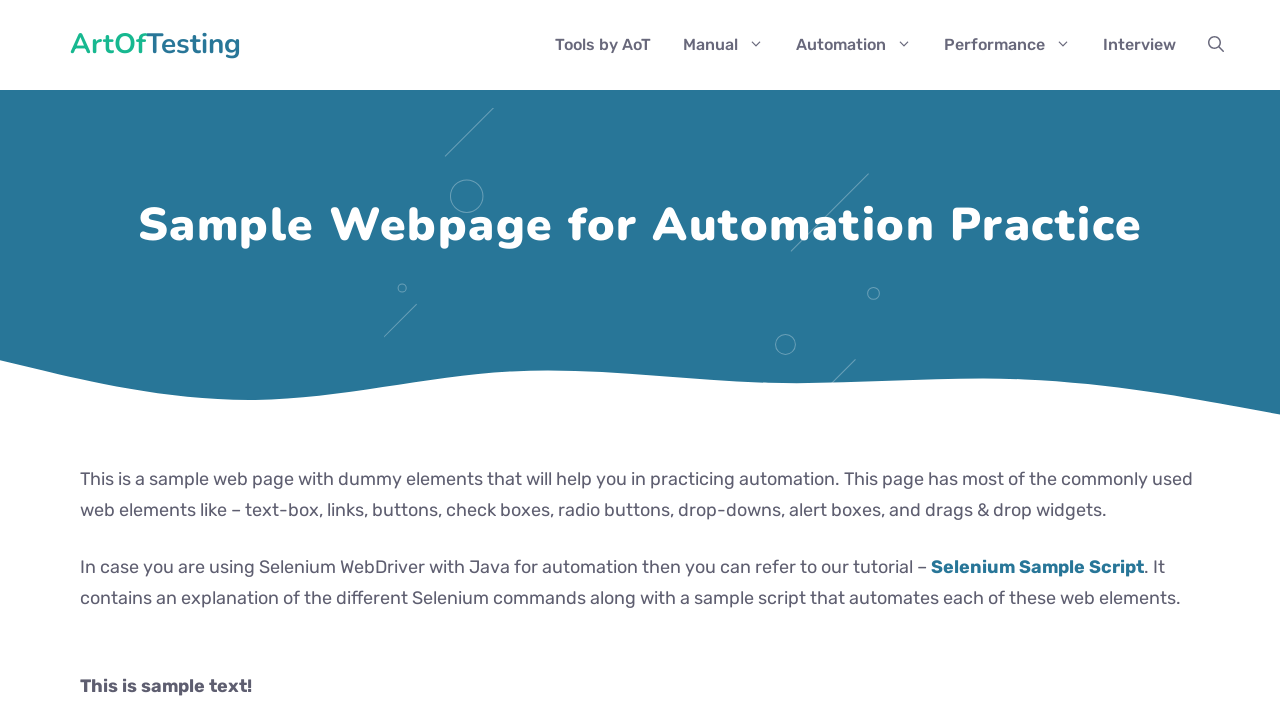

Performed double-click action on the button element at (242, 361) on #dblClkBtn
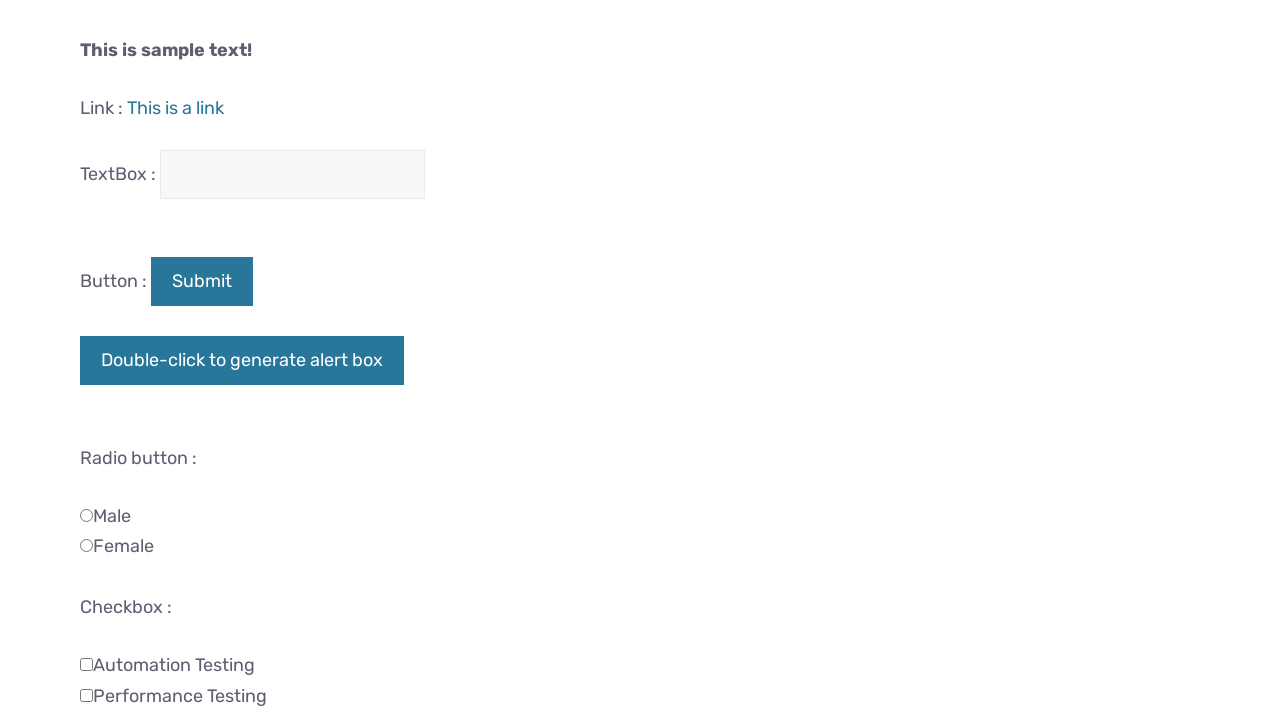

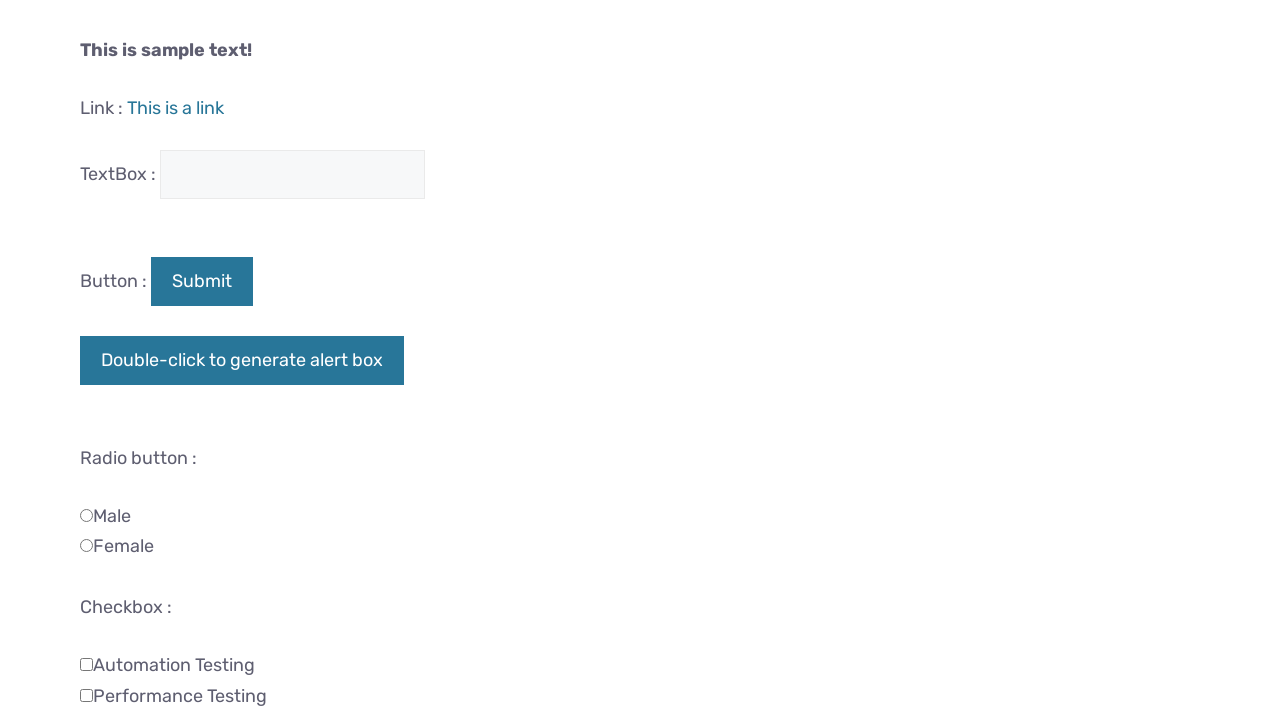